Tests iframe handling on HYR Tutorials by filling a text field on the main page, switching to an iframe, selecting a dropdown option, then switching back to the main page to fill the text field again

Starting URL: https://www.hyrtutorials.com/p/frames-practice.html

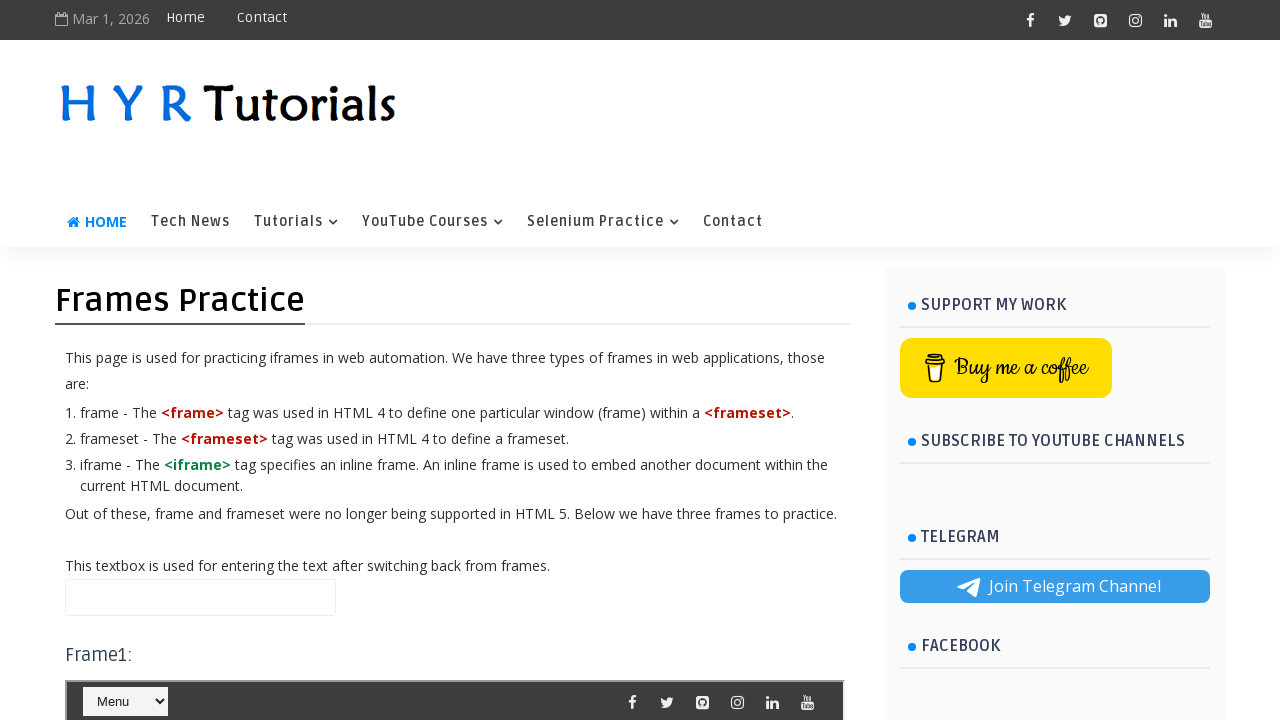

Filled name field on main page with 'This is a Iframe home -page' on #name
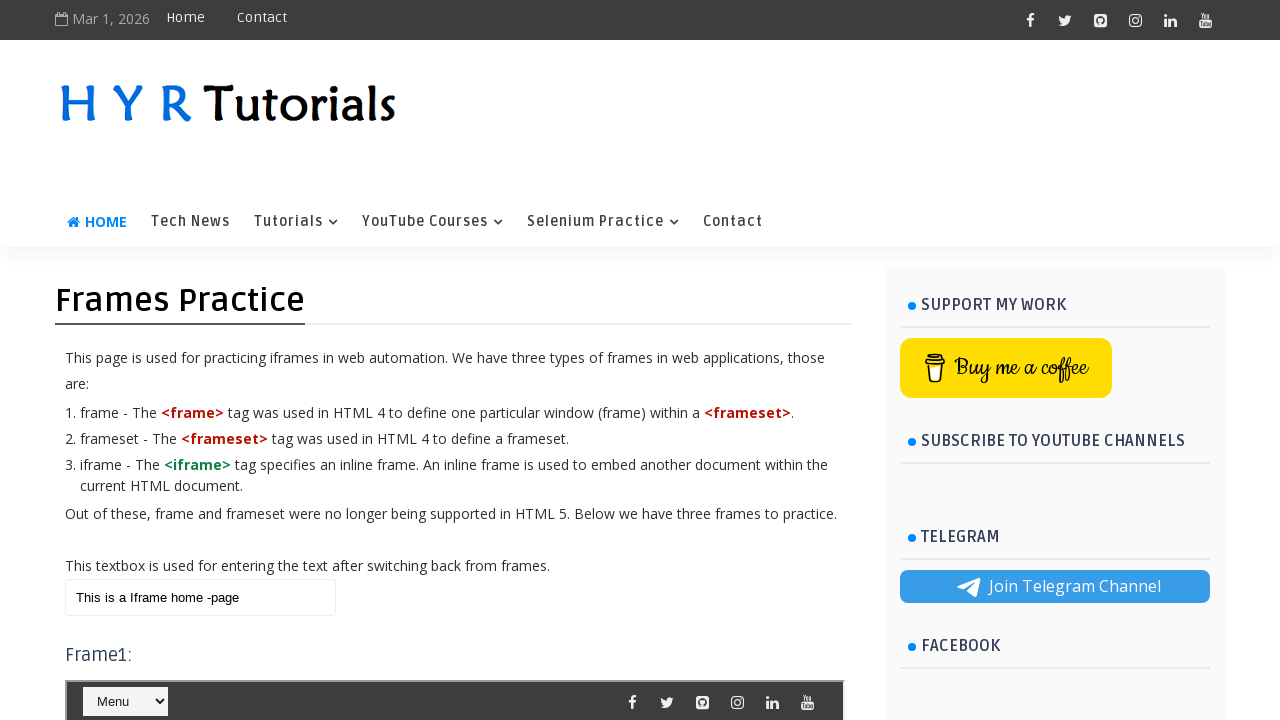

Located iframe with id 'frm1'
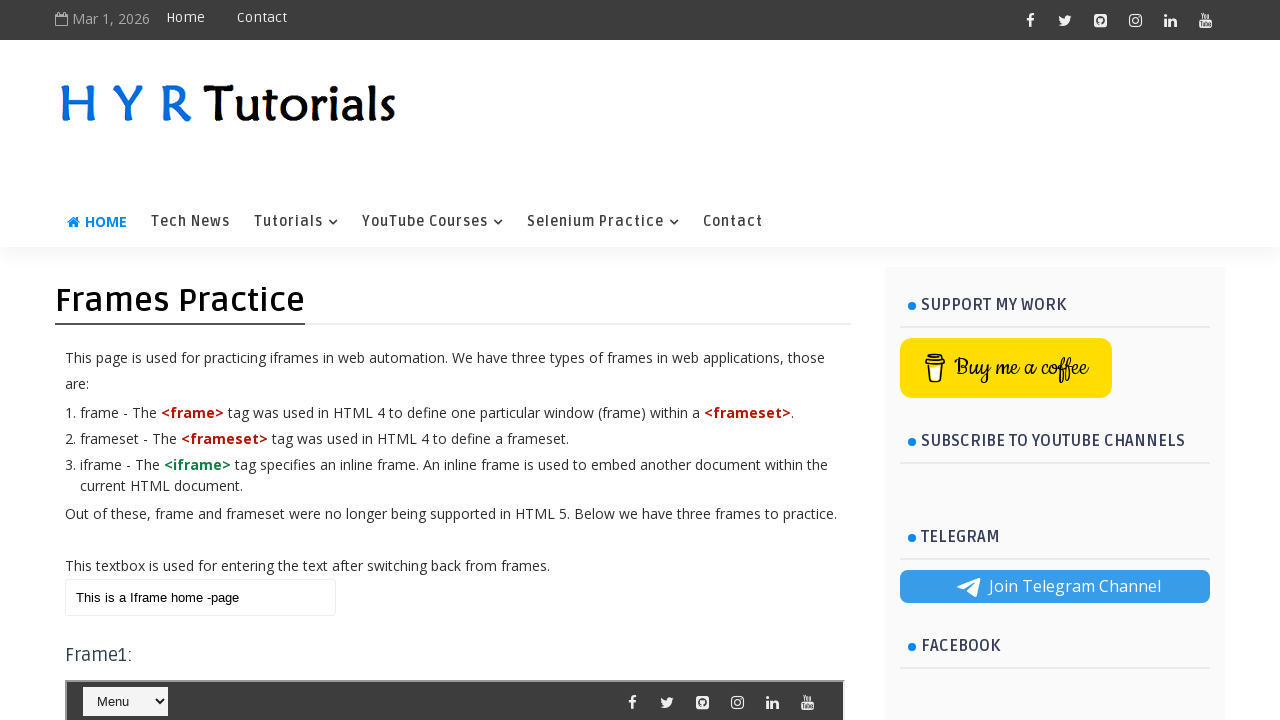

Selected dropdown option at index 1 in iframe on #frm1 >> internal:control=enter-frame >> #ide
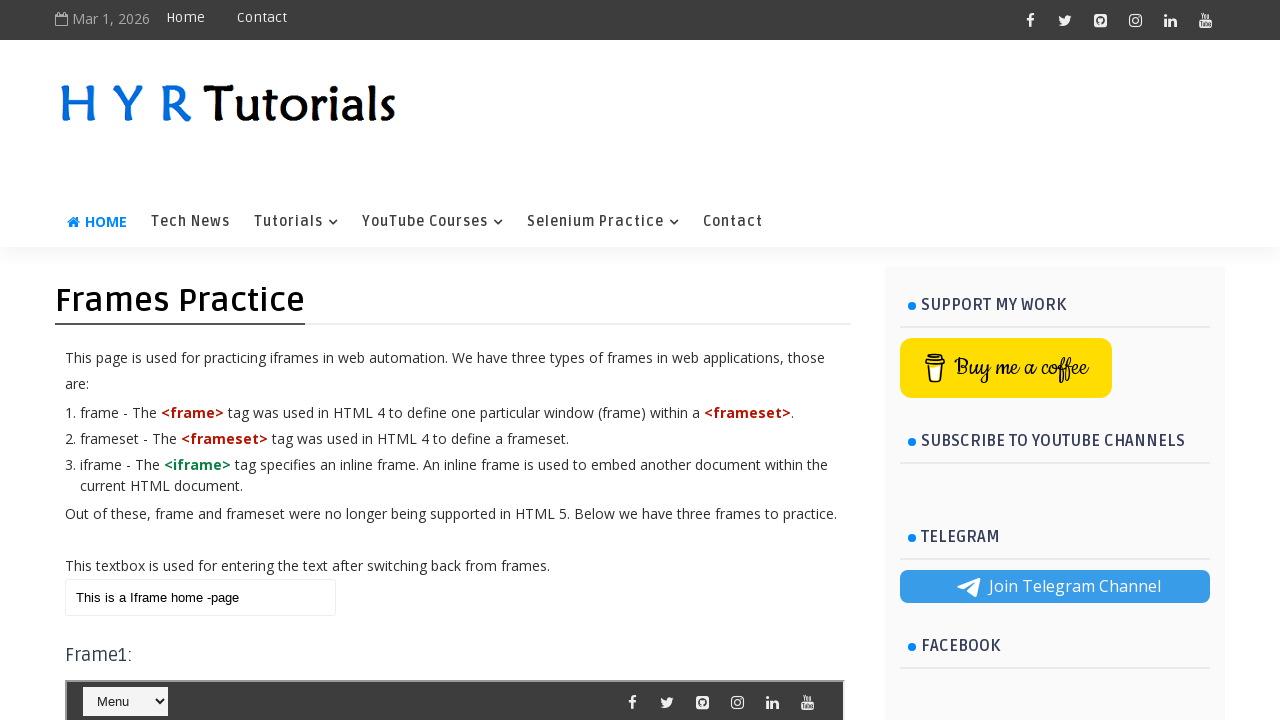

Filled name field on main page with 'It is a home page after child iframe' after iframe interaction on #name
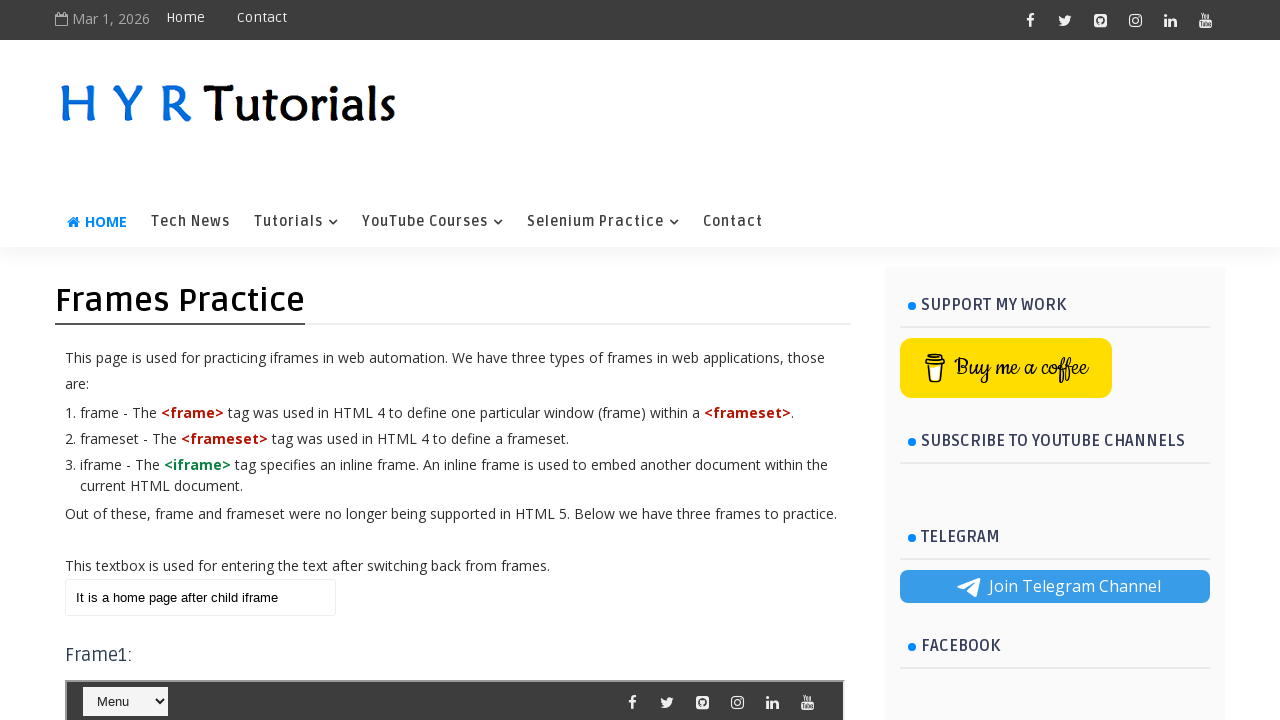

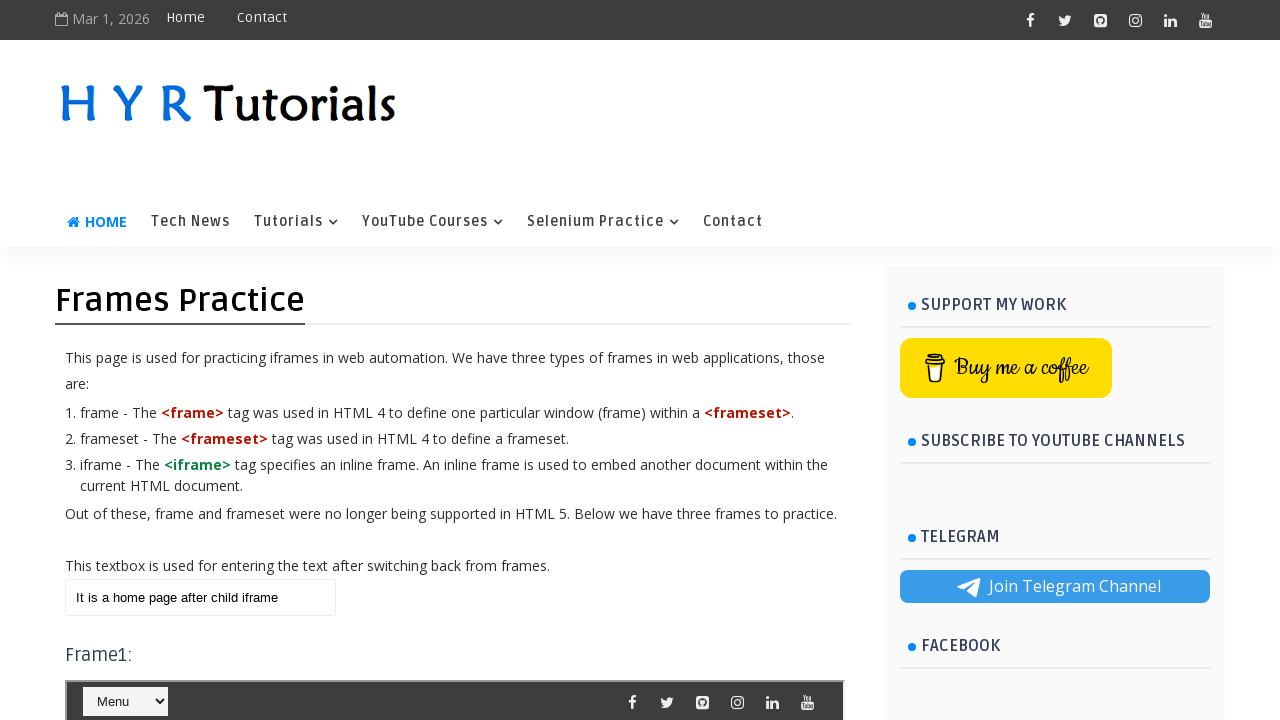